Finds all elements with class "test" and retrieves their count and text content

Starting URL: https://kristinek.github.io/site/examples/locators

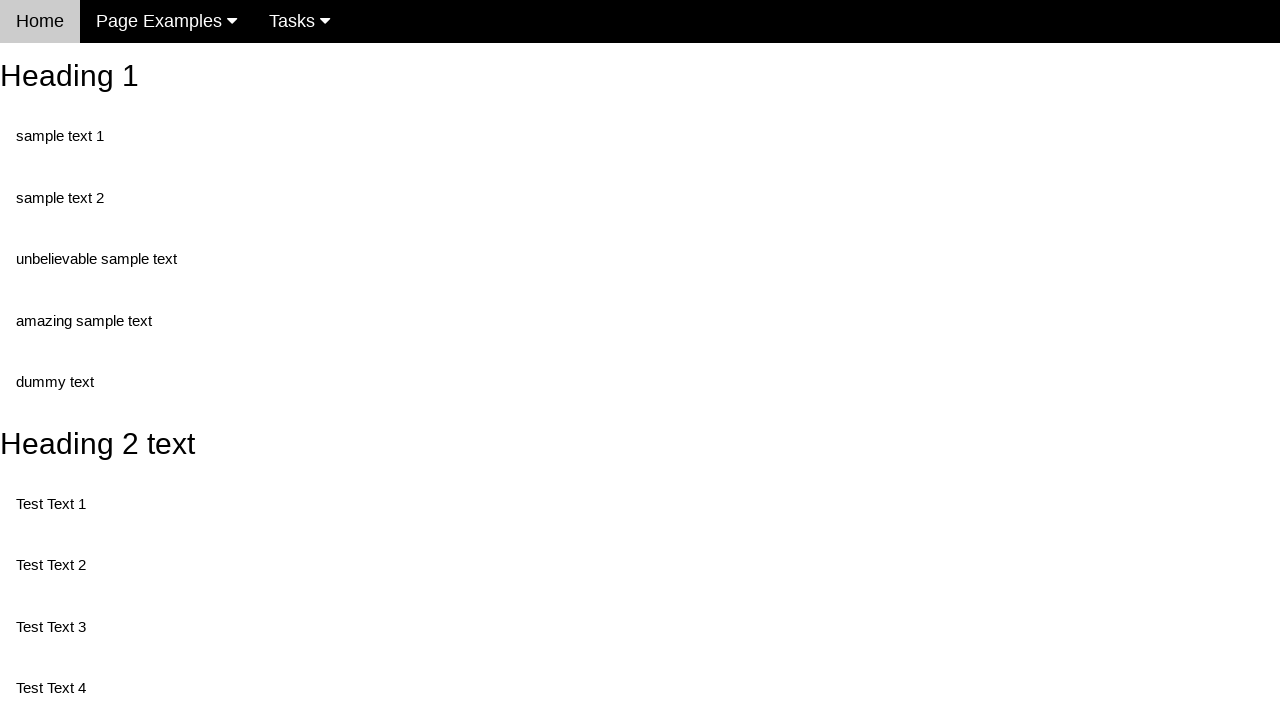

Navigated to locators example page
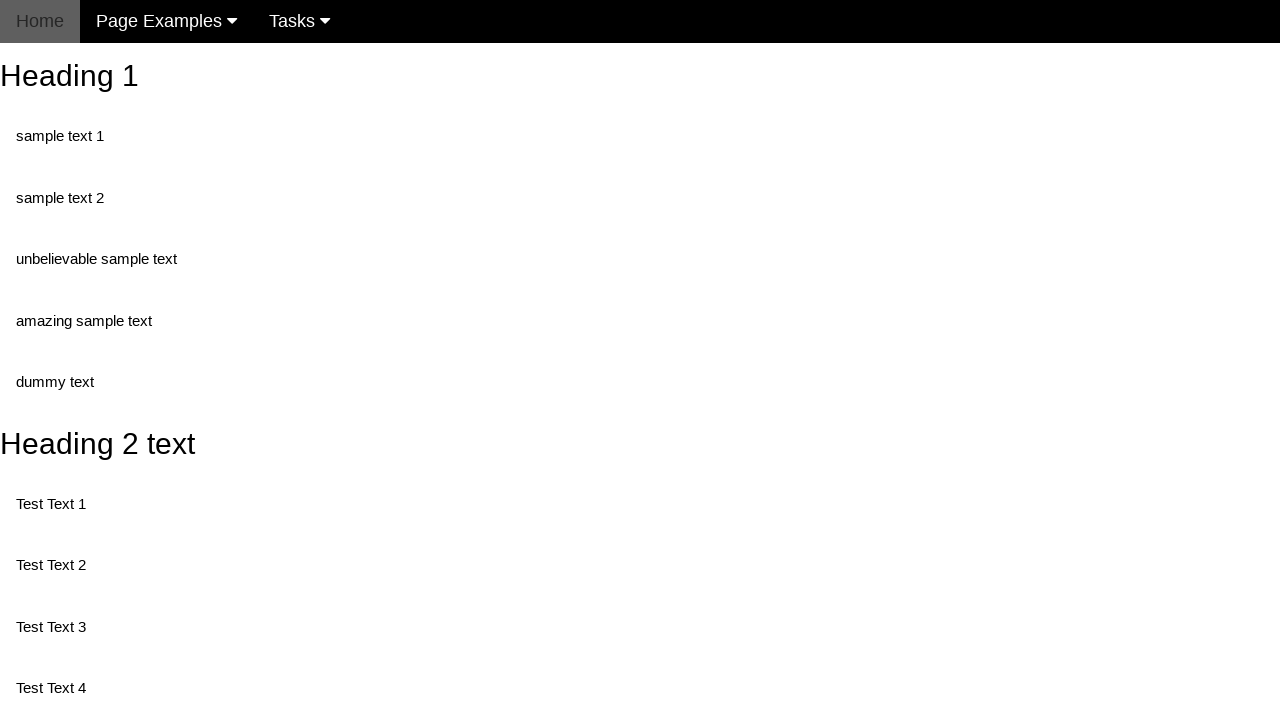

Located all elements with class 'test'
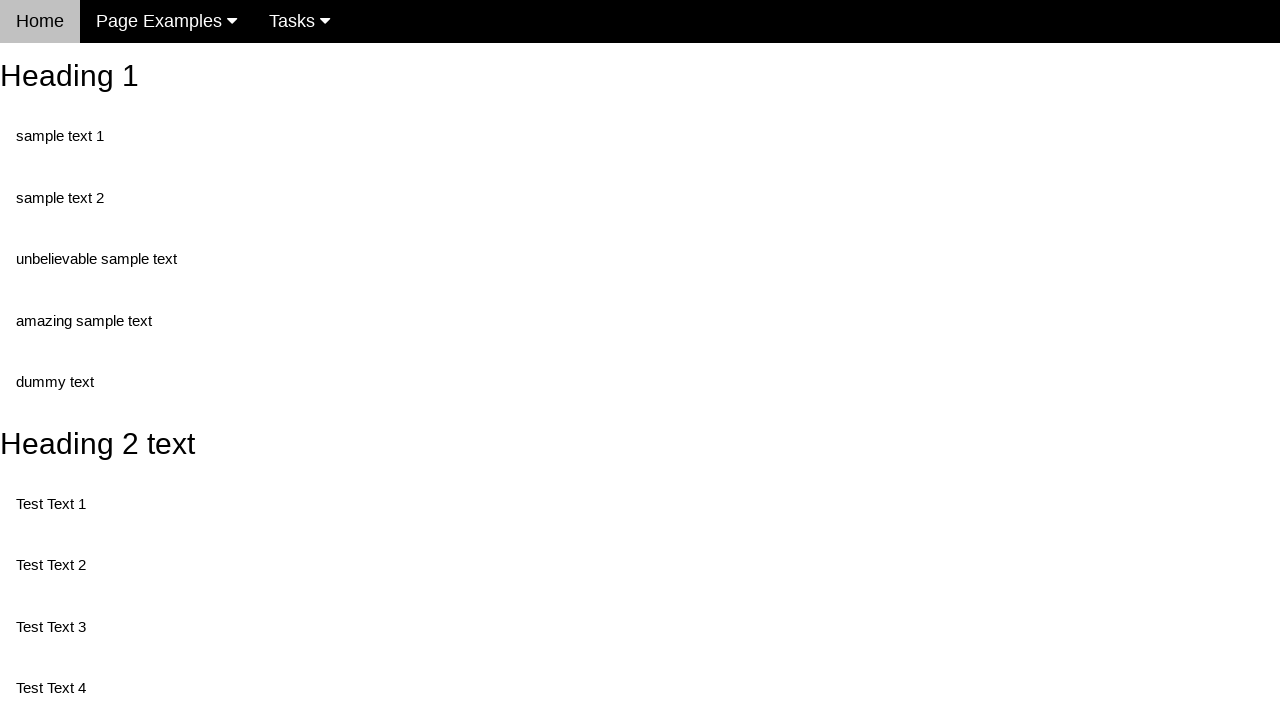

Retrieved count of 'test' elements: 5
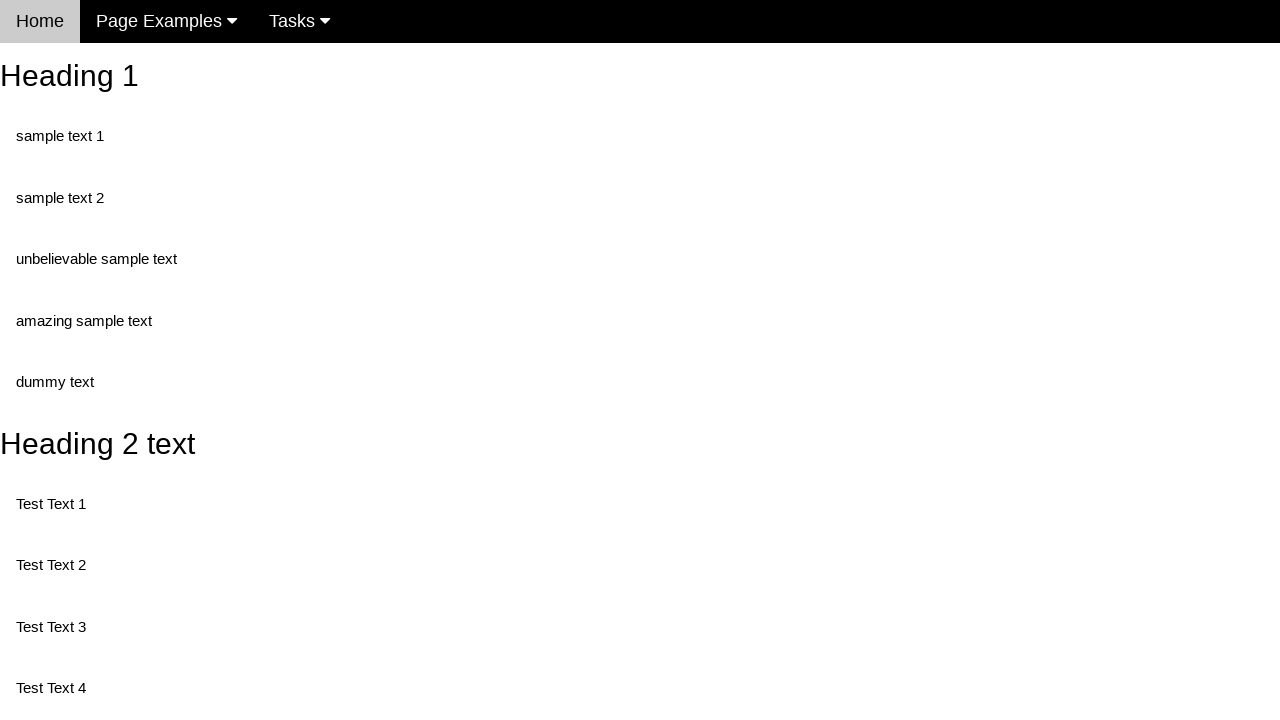

Retrieved text content from 'test' element at index 0: 'Test Text 1'
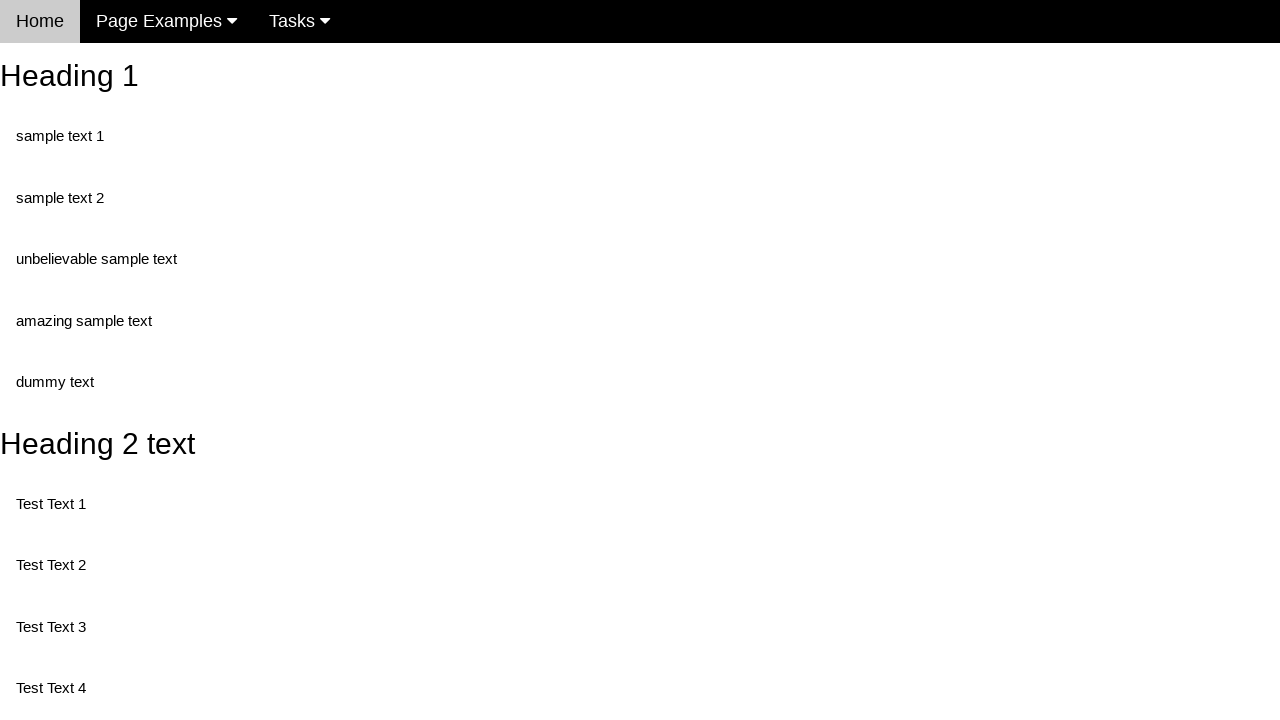

Retrieved text content from 'test' element at index 1: 'Test Text 3'
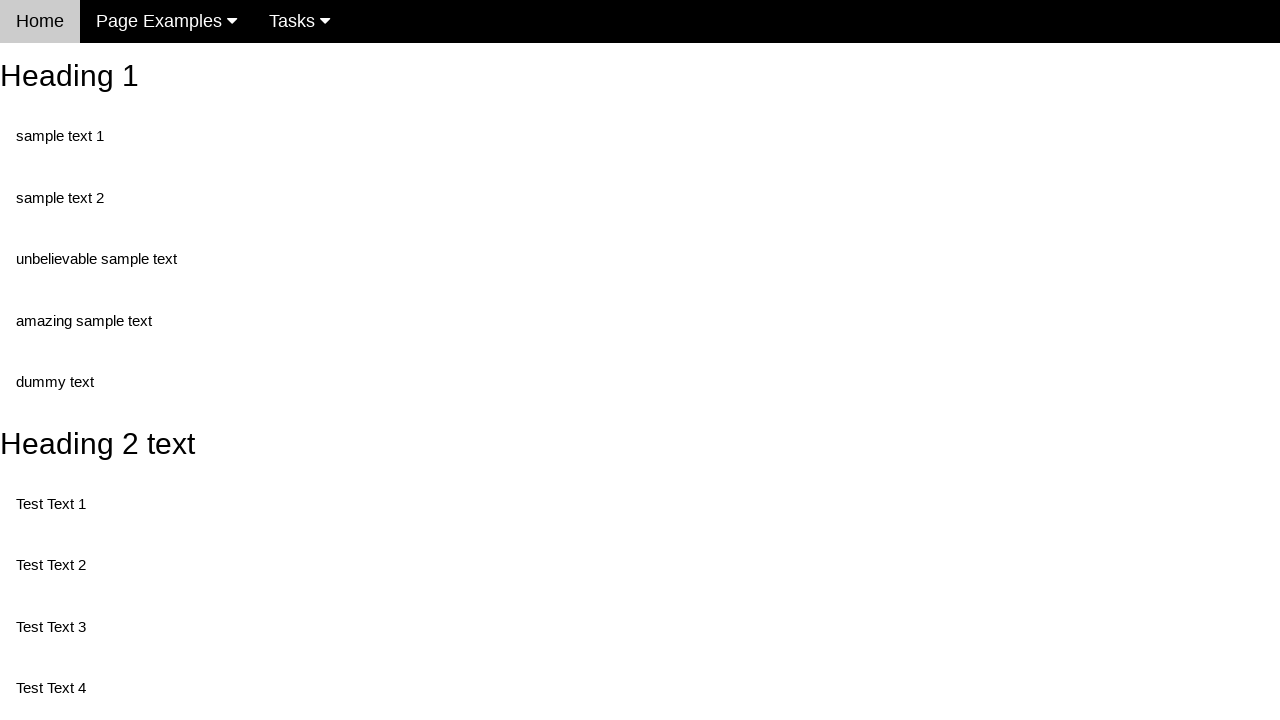

Retrieved text content from 'test' element at index 2: 'Test Text 4'
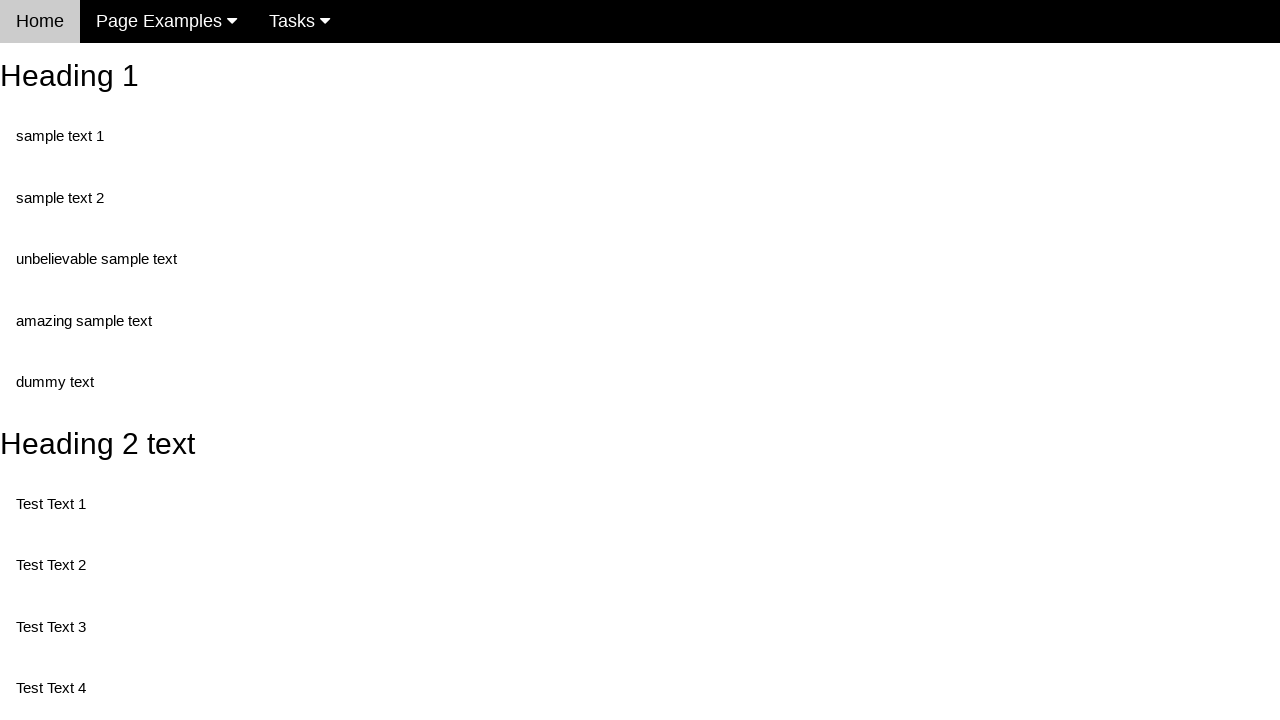

Retrieved text content from 'test' element at index 3: 'Test Text 5'
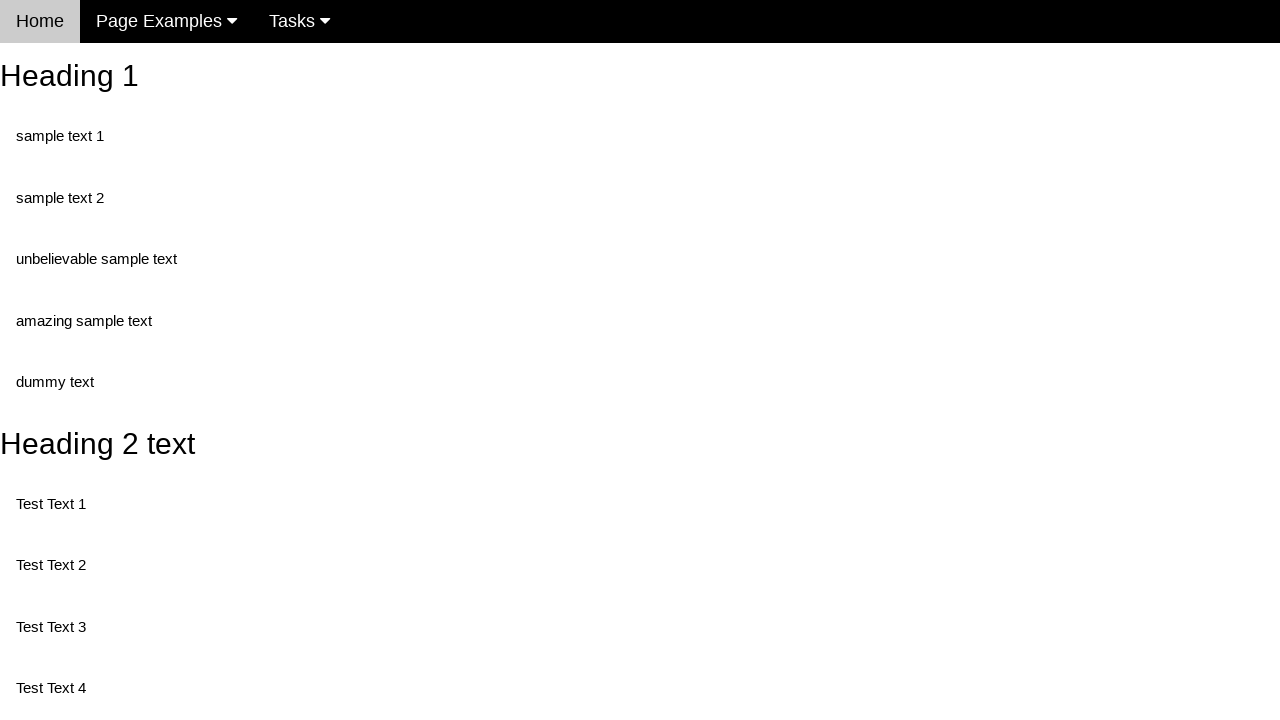

Retrieved text content from 'test' element at index 4: 'Test Text 6'
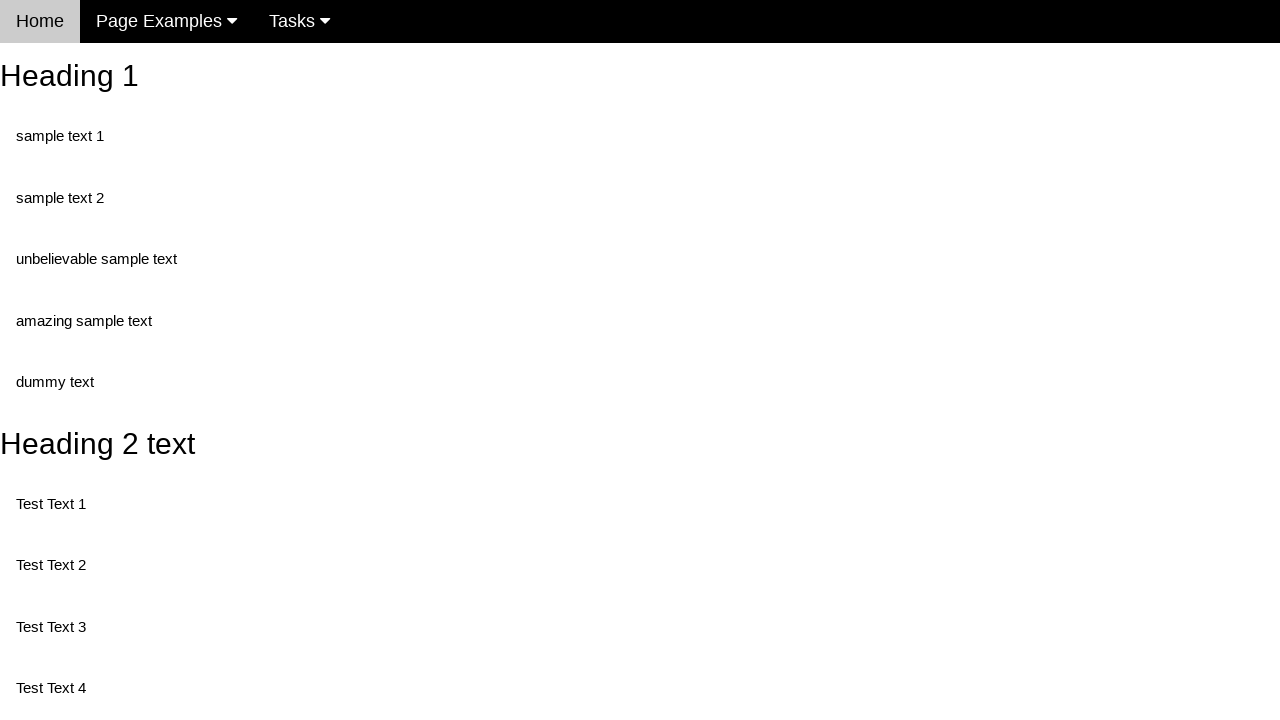

Retrieved text content from third 'test' element (index 2): 'Test Text 4'
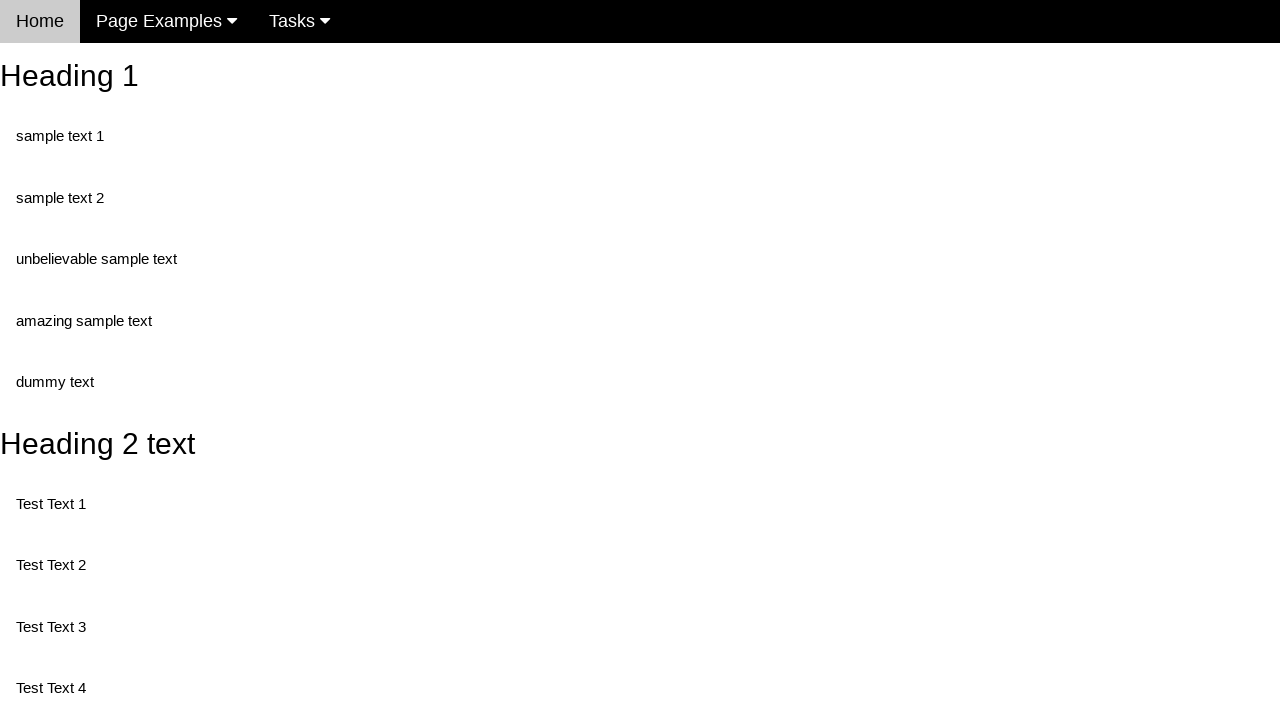

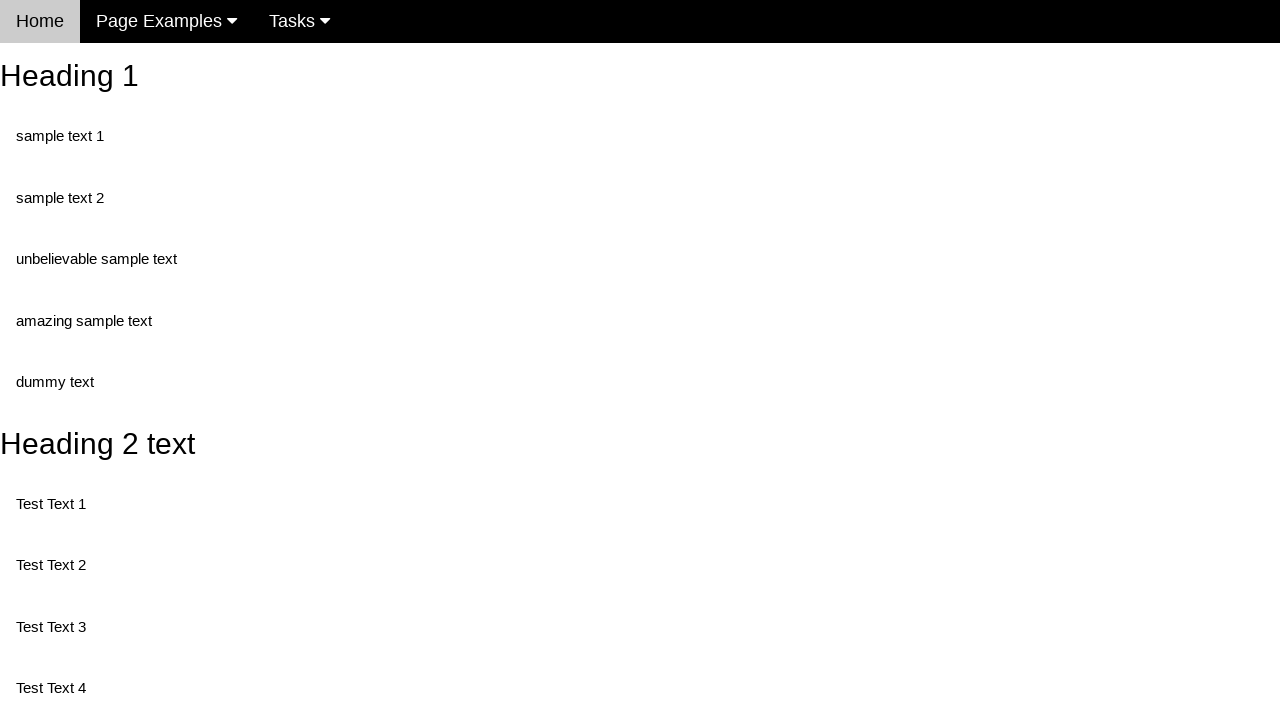